Unchecks the second checkbox and verifies it's unchecked

Starting URL: https://the-internet.herokuapp.com/checkboxes

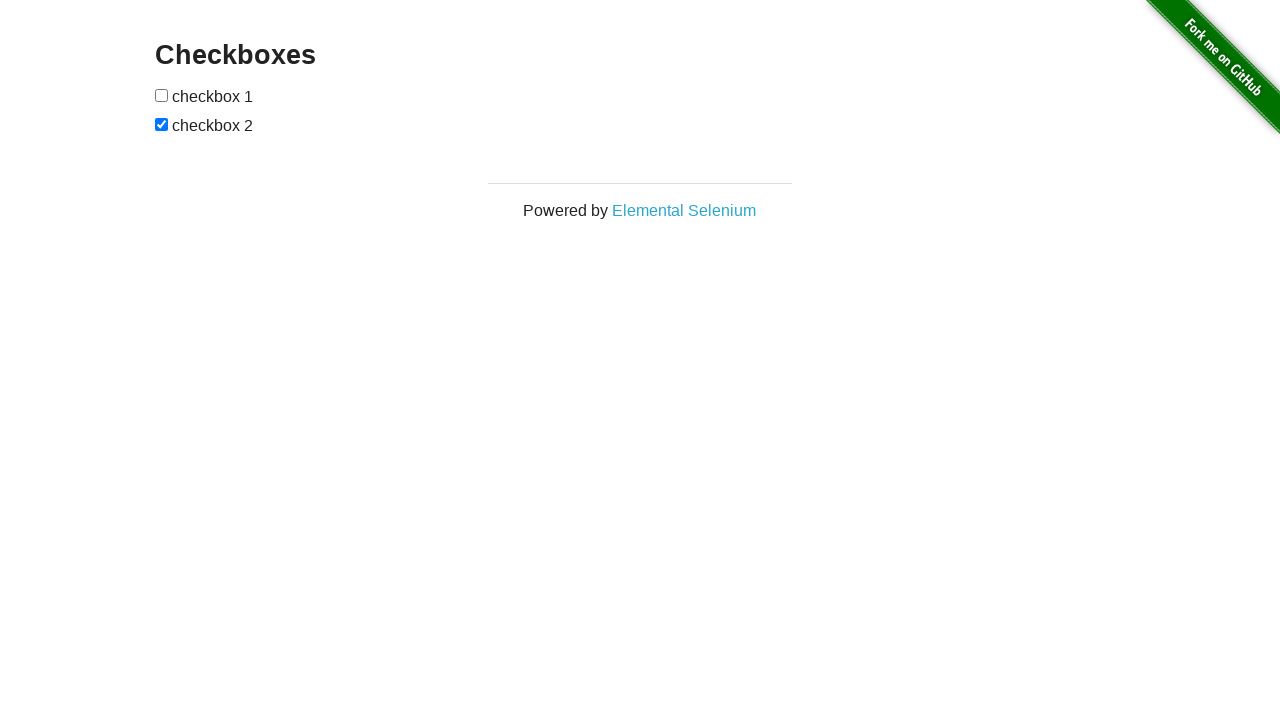

Located the second checkbox element
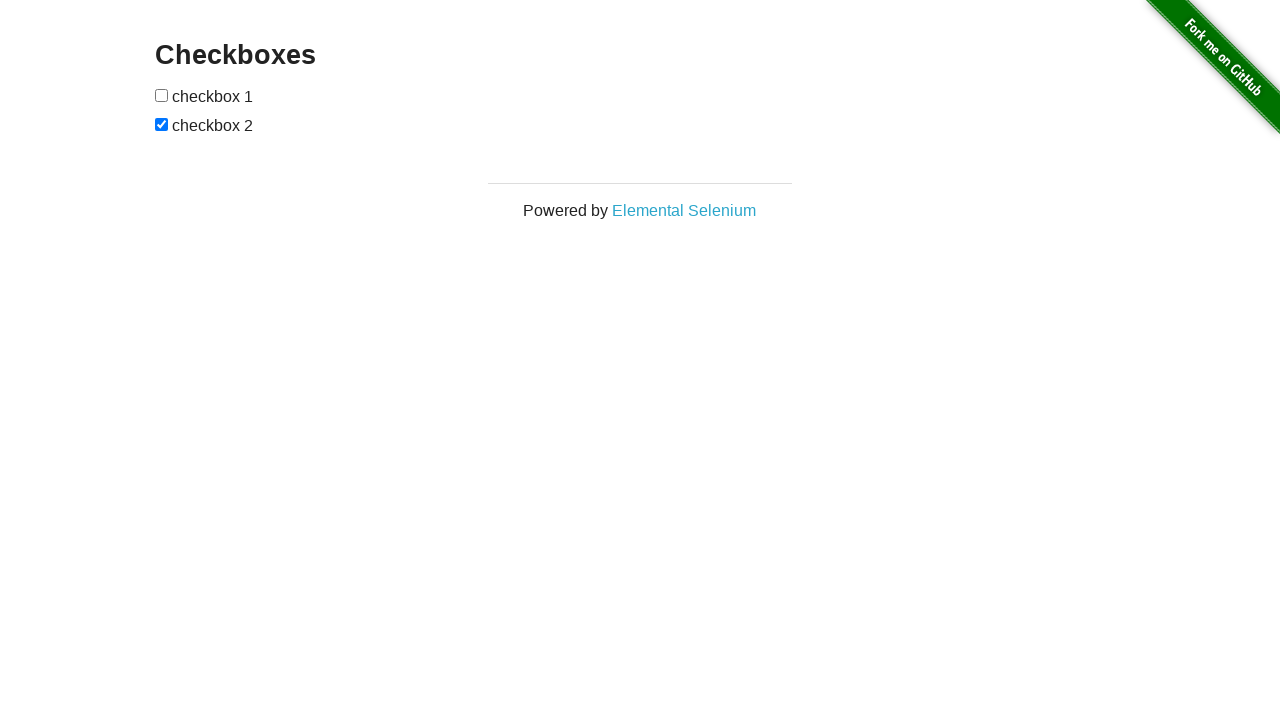

Unchecked the second checkbox at (162, 124) on input[type="checkbox"] >> nth=1
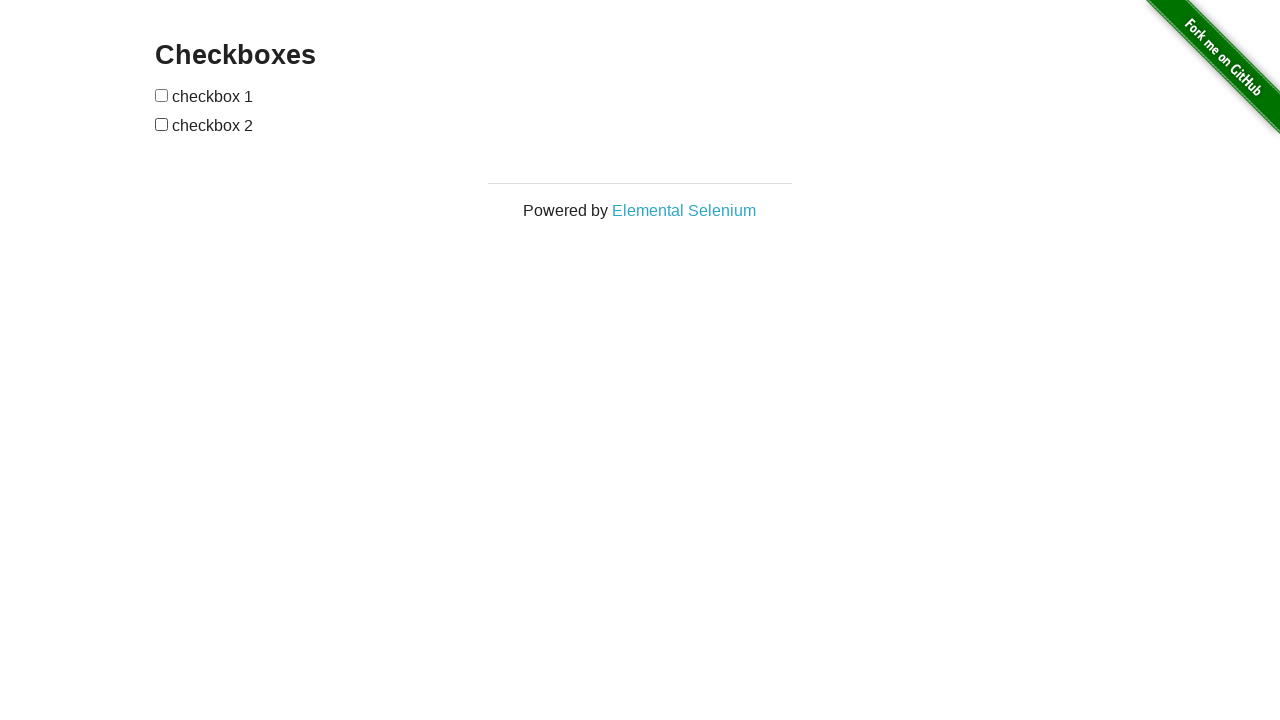

Verified that the second checkbox is unchecked
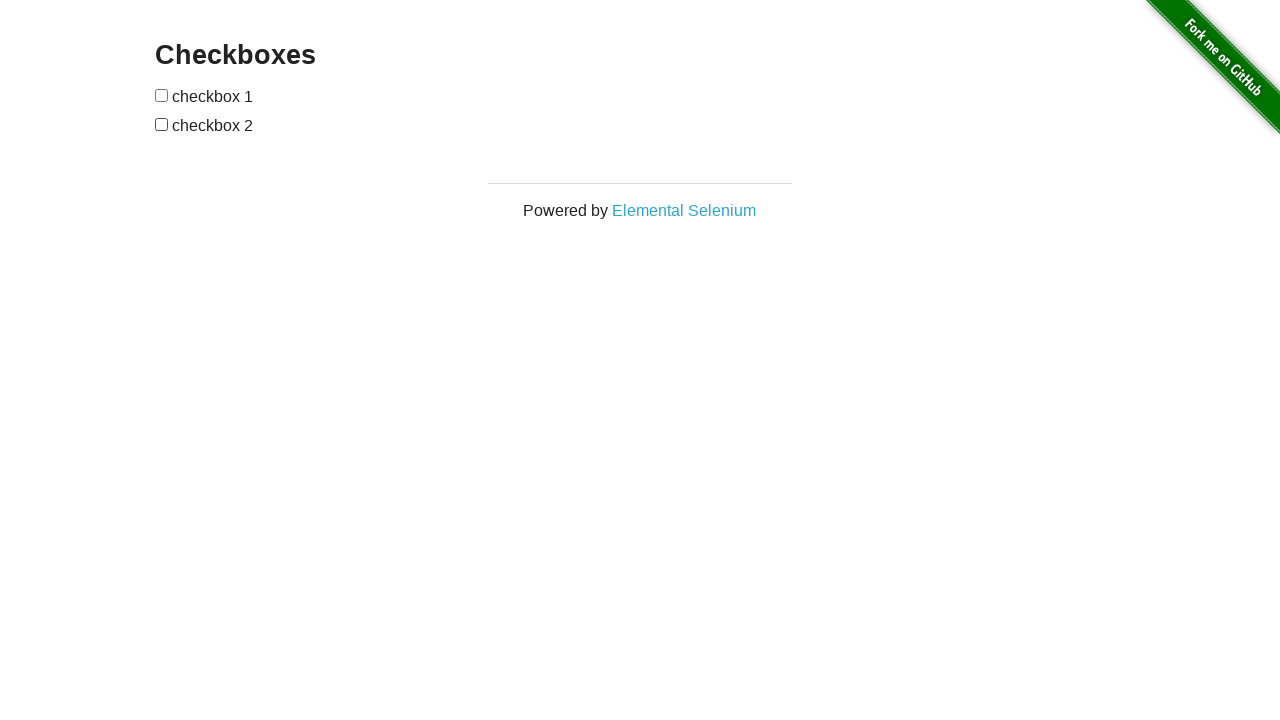

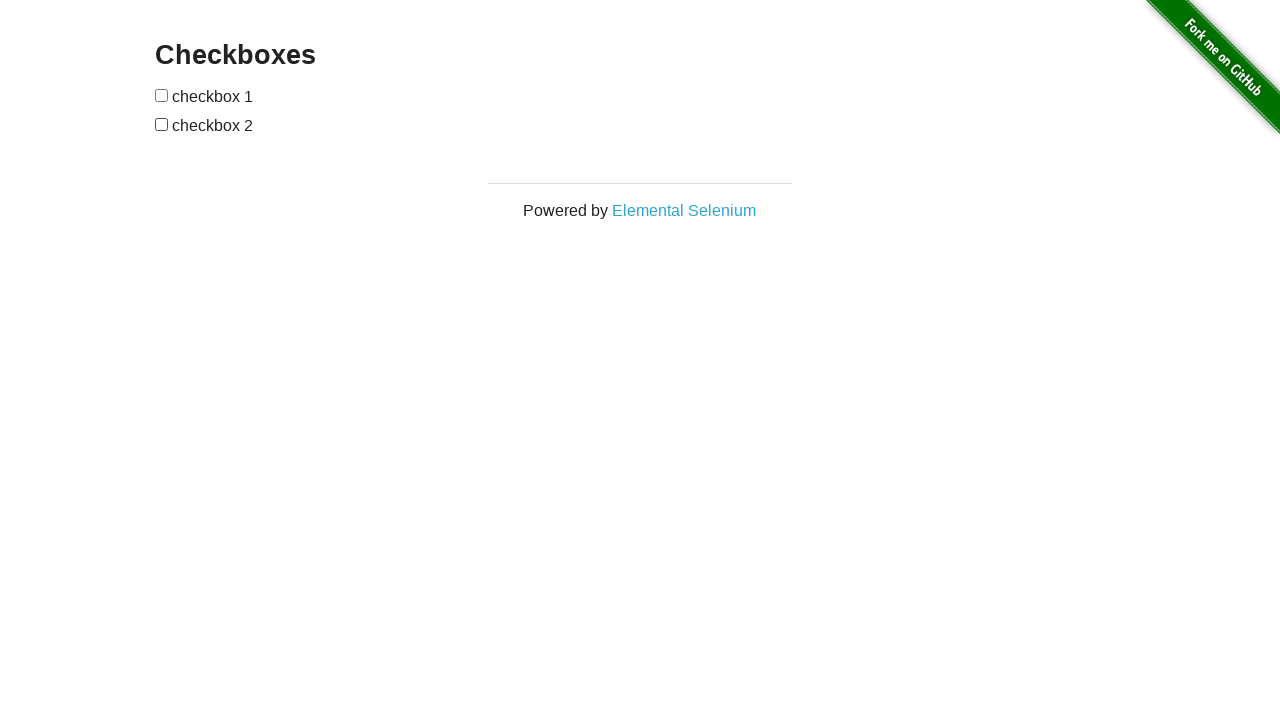